Tests that todo data persists after page reload, including completed state

Starting URL: https://demo.playwright.dev/todomvc

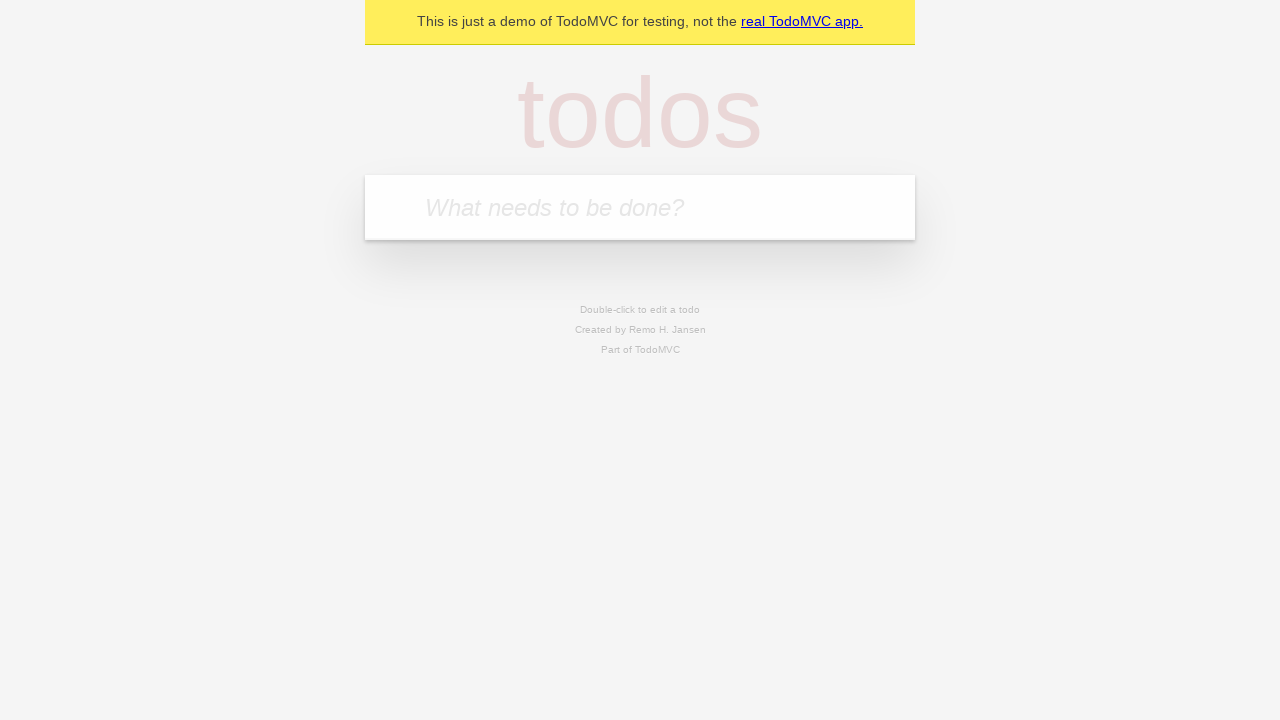

Filled todo input with 'buy some cheese' on internal:attr=[placeholder="What needs to be done?"i]
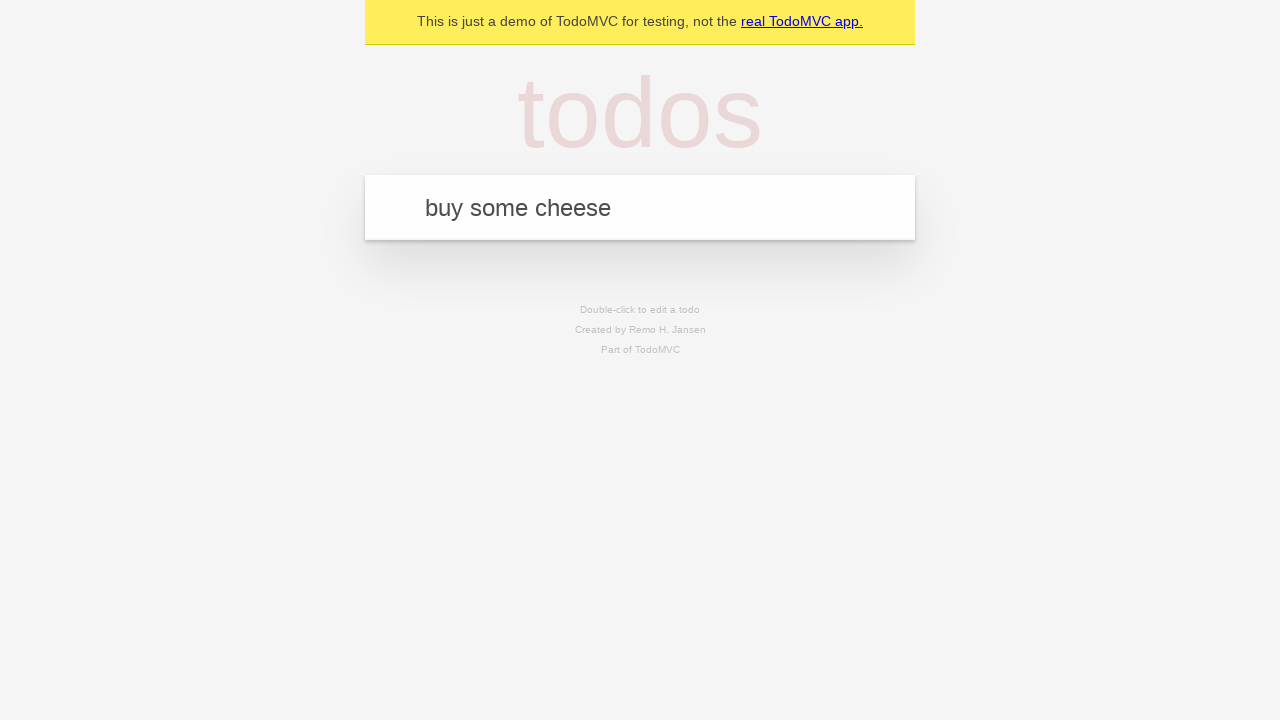

Pressed Enter to create todo 'buy some cheese' on internal:attr=[placeholder="What needs to be done?"i]
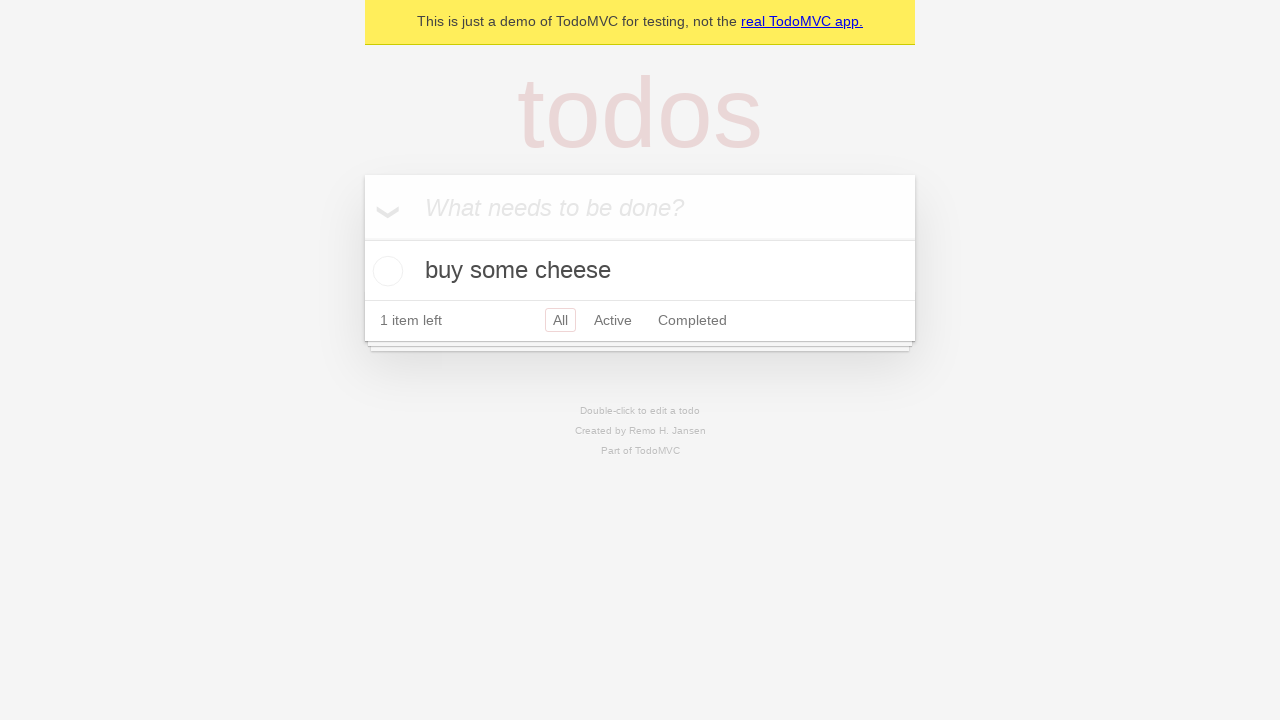

Filled todo input with 'feed the cat' on internal:attr=[placeholder="What needs to be done?"i]
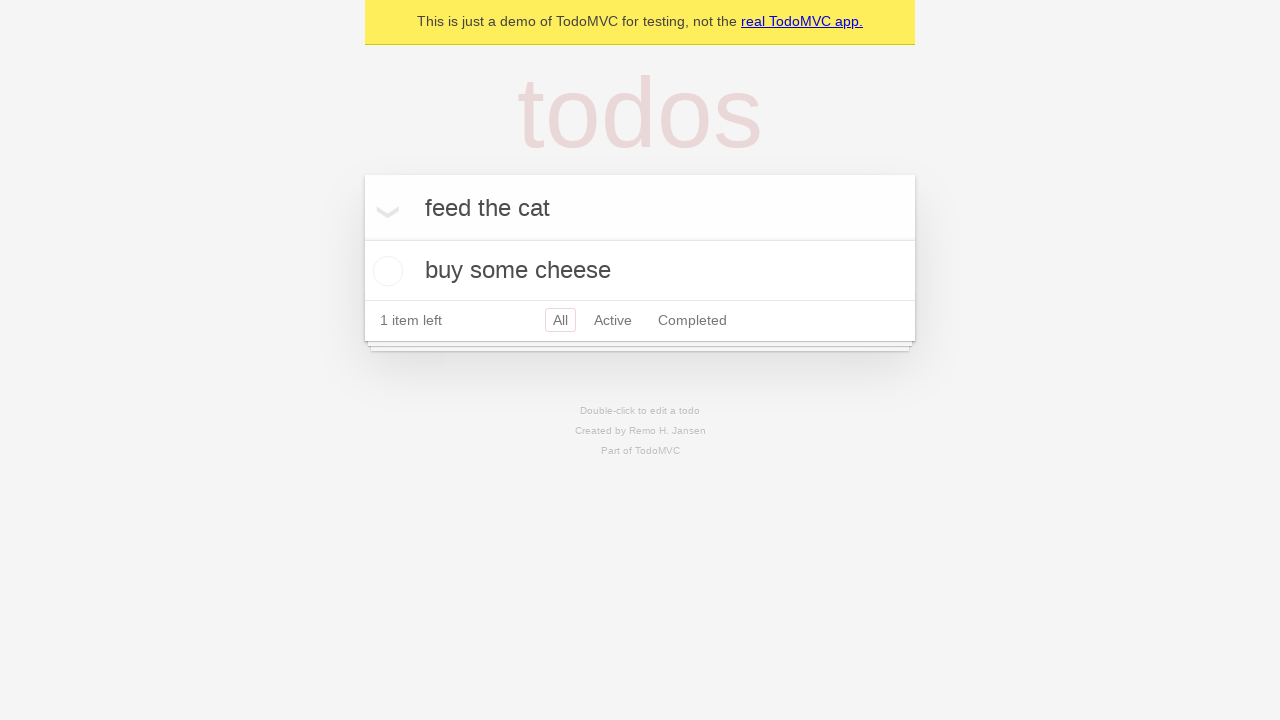

Pressed Enter to create todo 'feed the cat' on internal:attr=[placeholder="What needs to be done?"i]
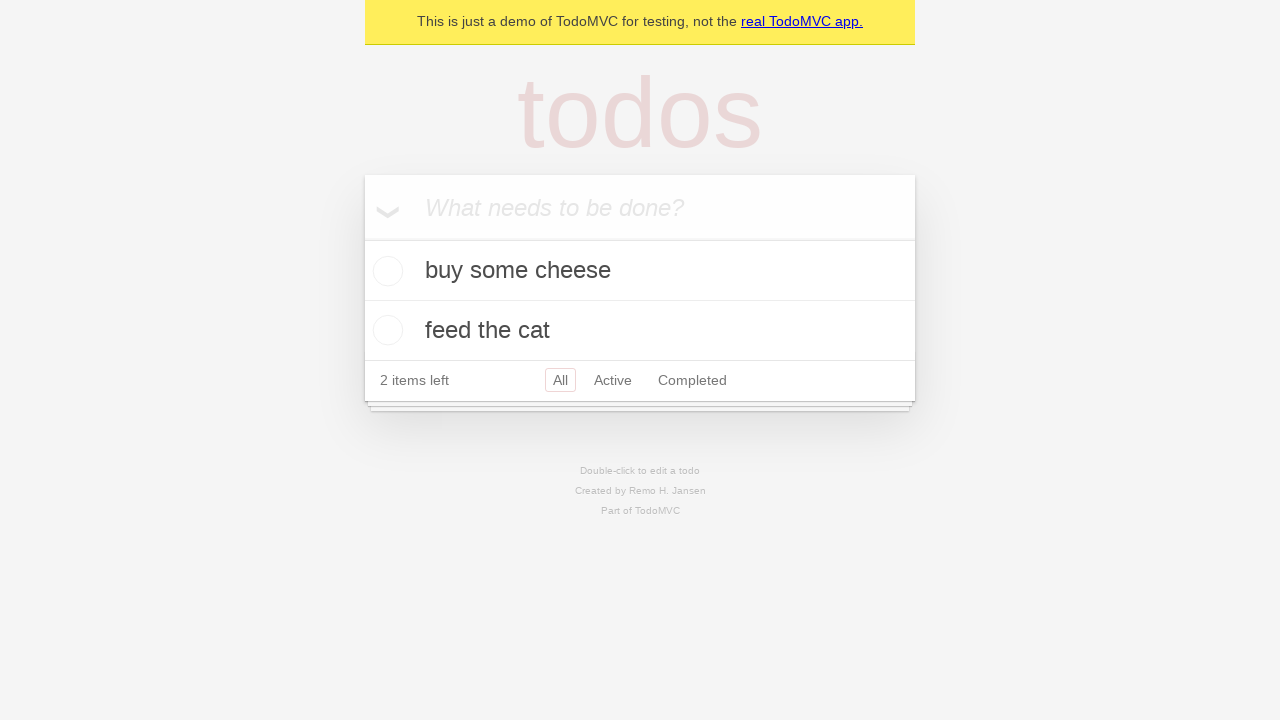

Second todo item loaded
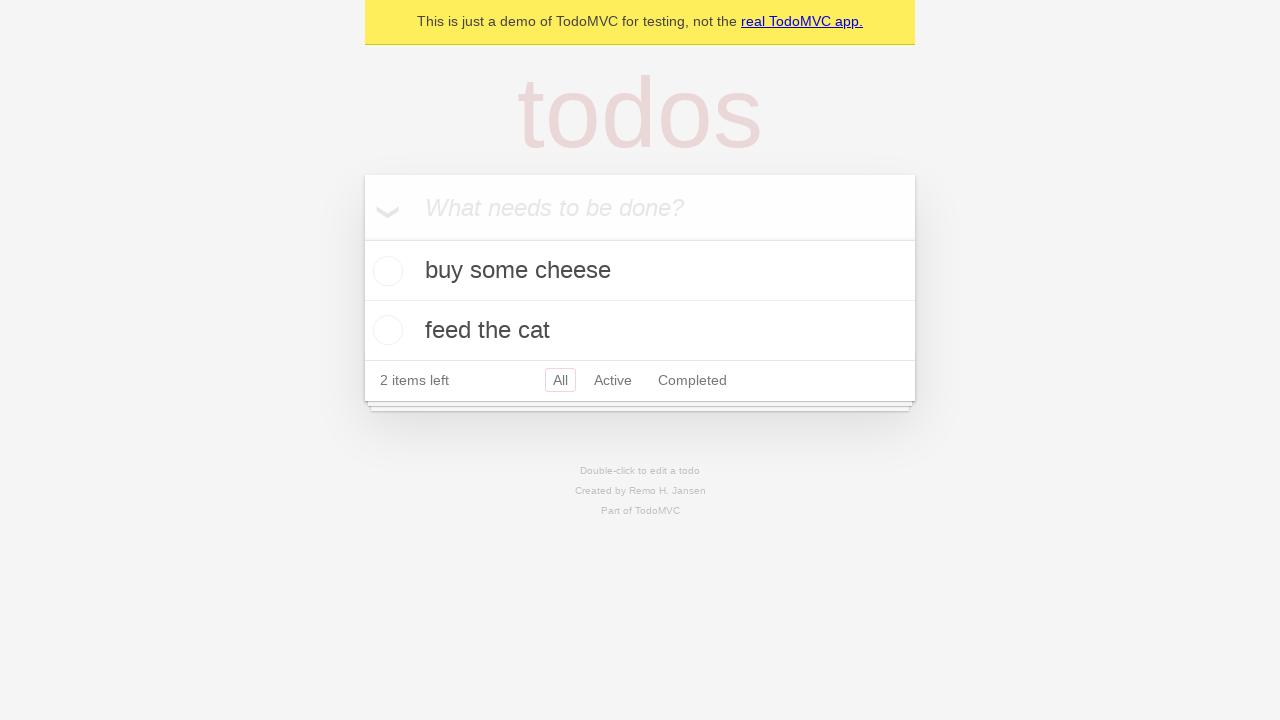

Checked first todo item as completed at (385, 271) on [data-testid='todo-item'] >> nth=0 >> internal:role=checkbox
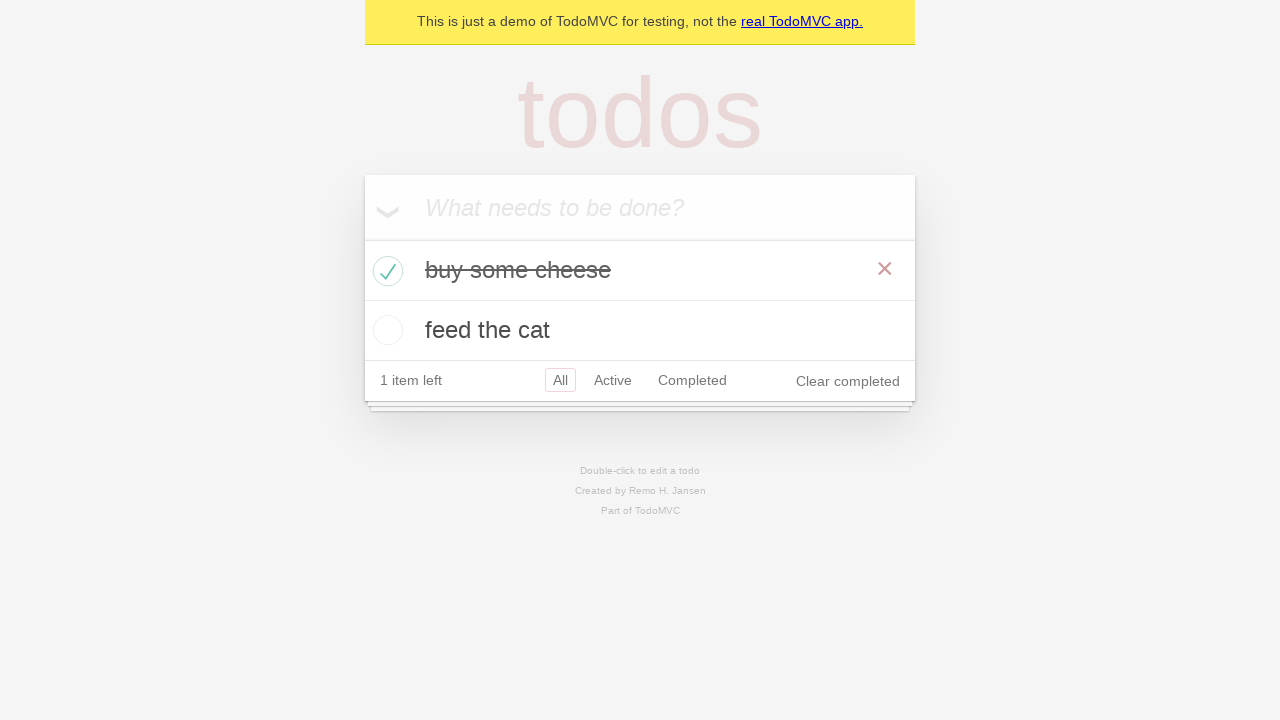

Reloaded page to test data persistence
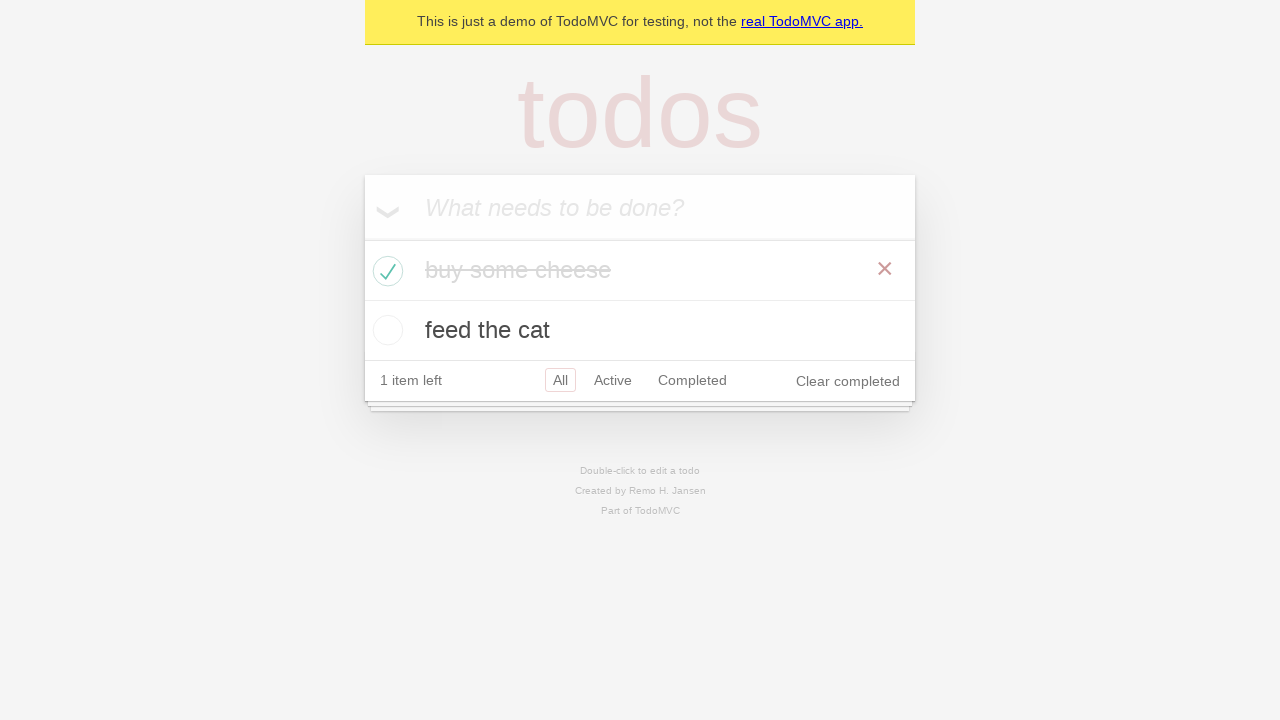

Todo items reloaded after page refresh
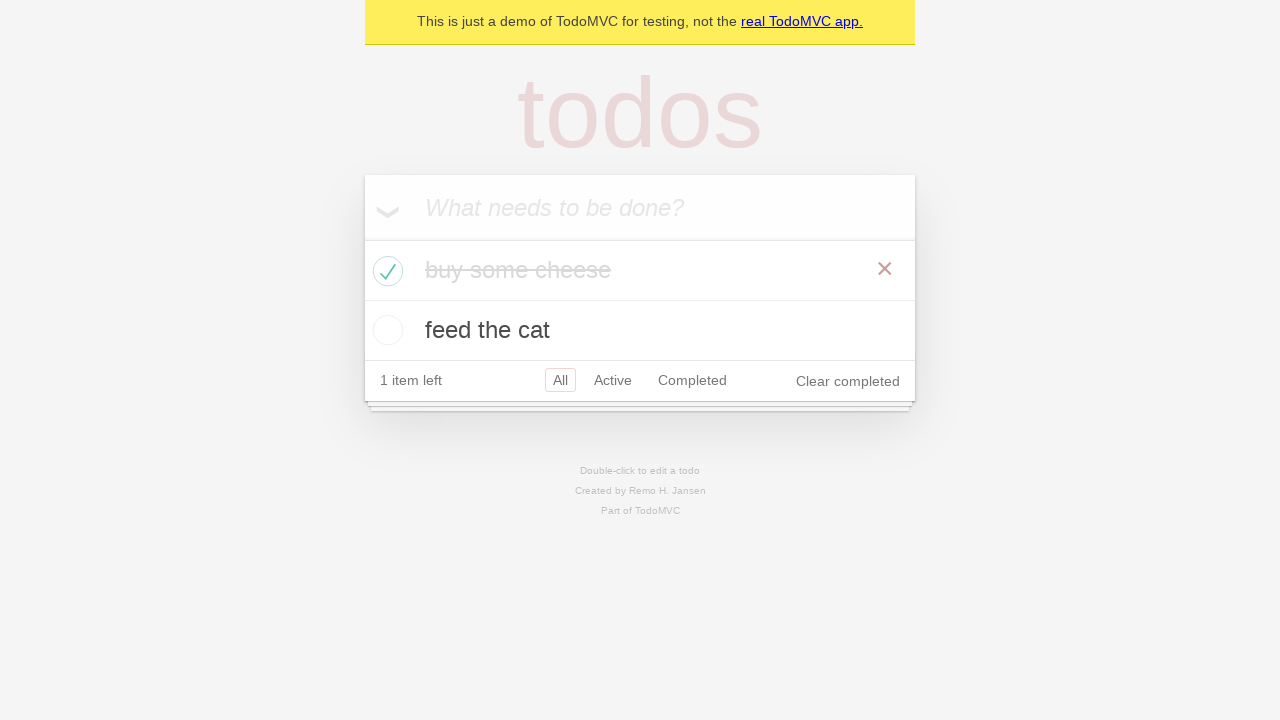

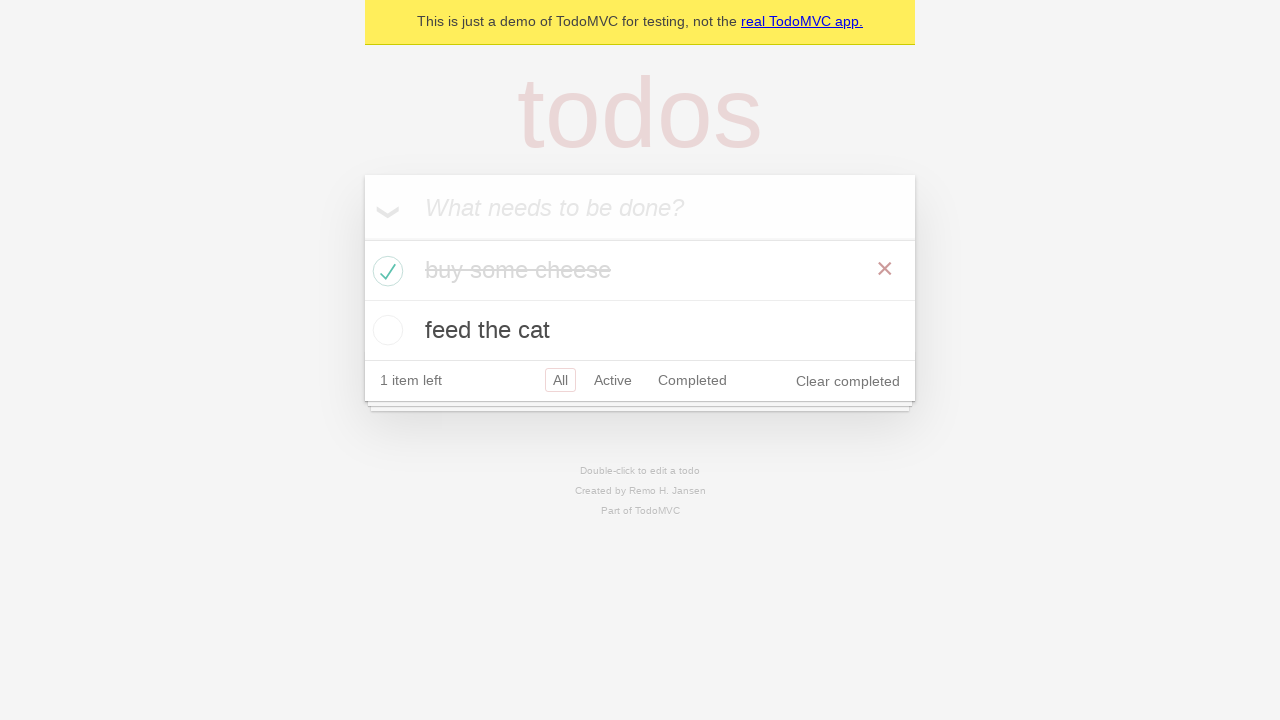